Tests that a canceled change to an employee name doesn't persist after clicking the cancel button.

Starting URL: https://devmountain-qa.github.io/employee-manager/1.2_Version/index.html

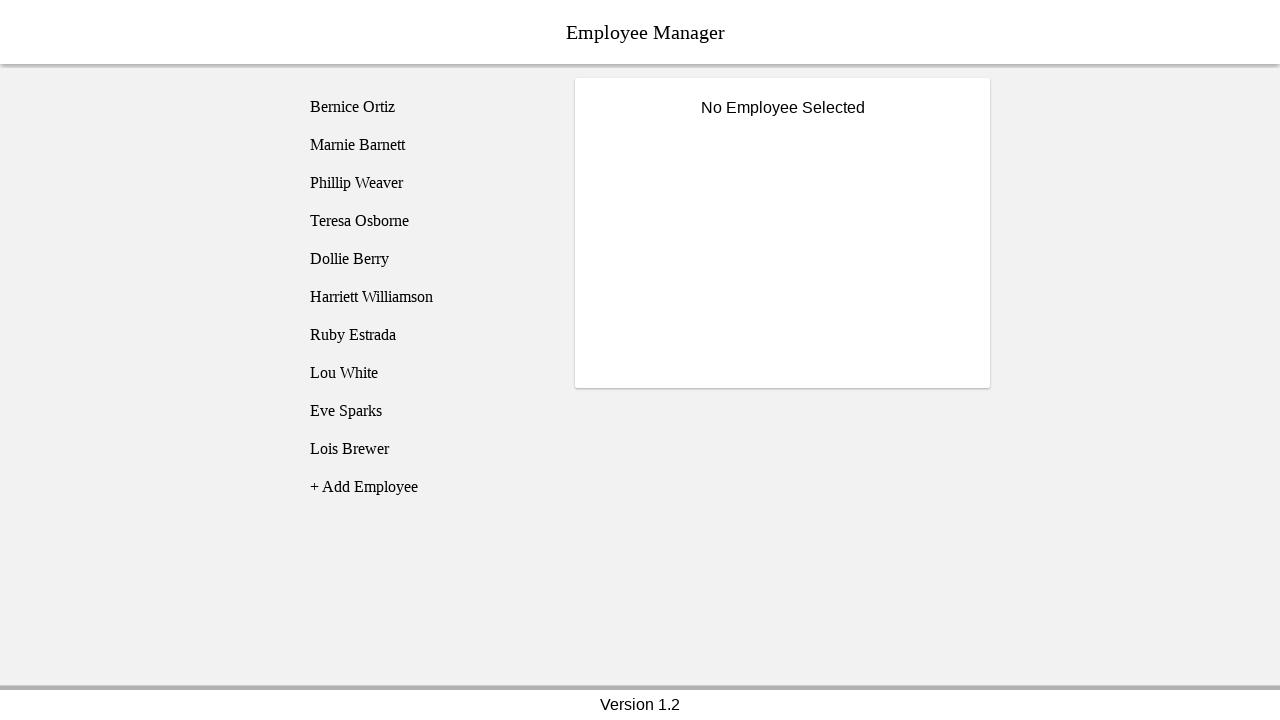

Clicked on Phillip Weaver employee at (425, 183) on [name='employee3']
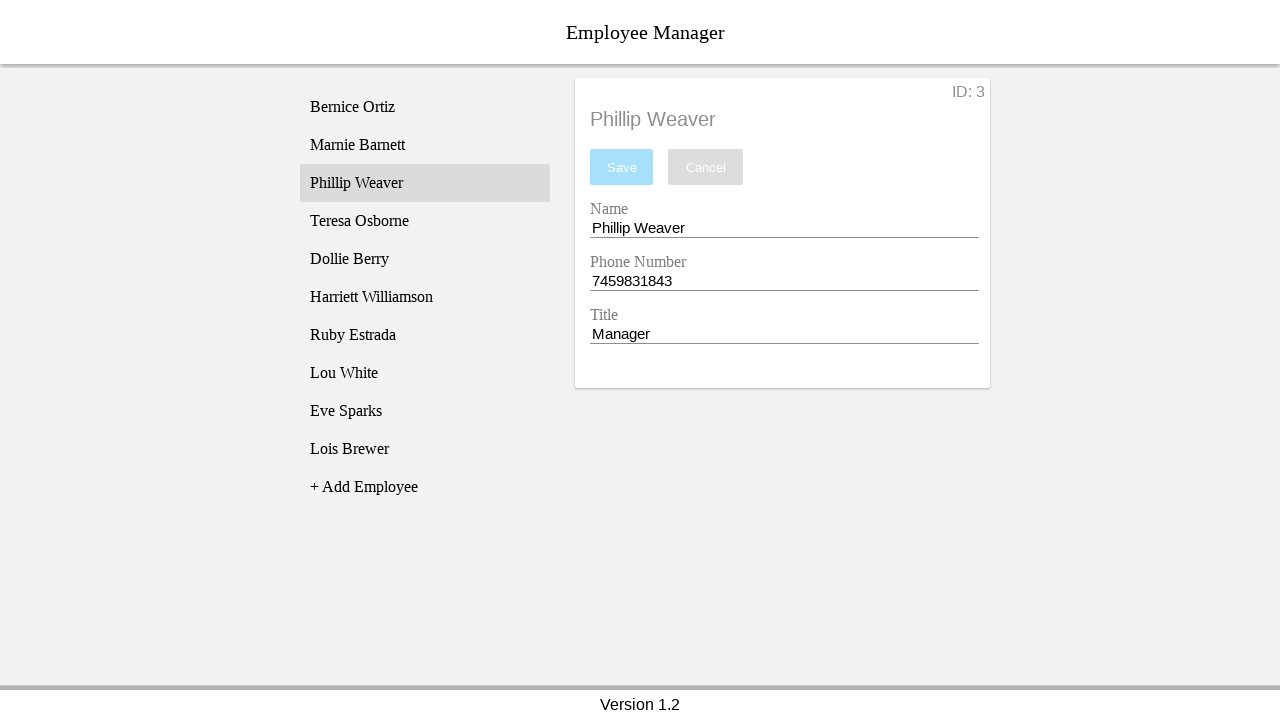

Name input field became visible
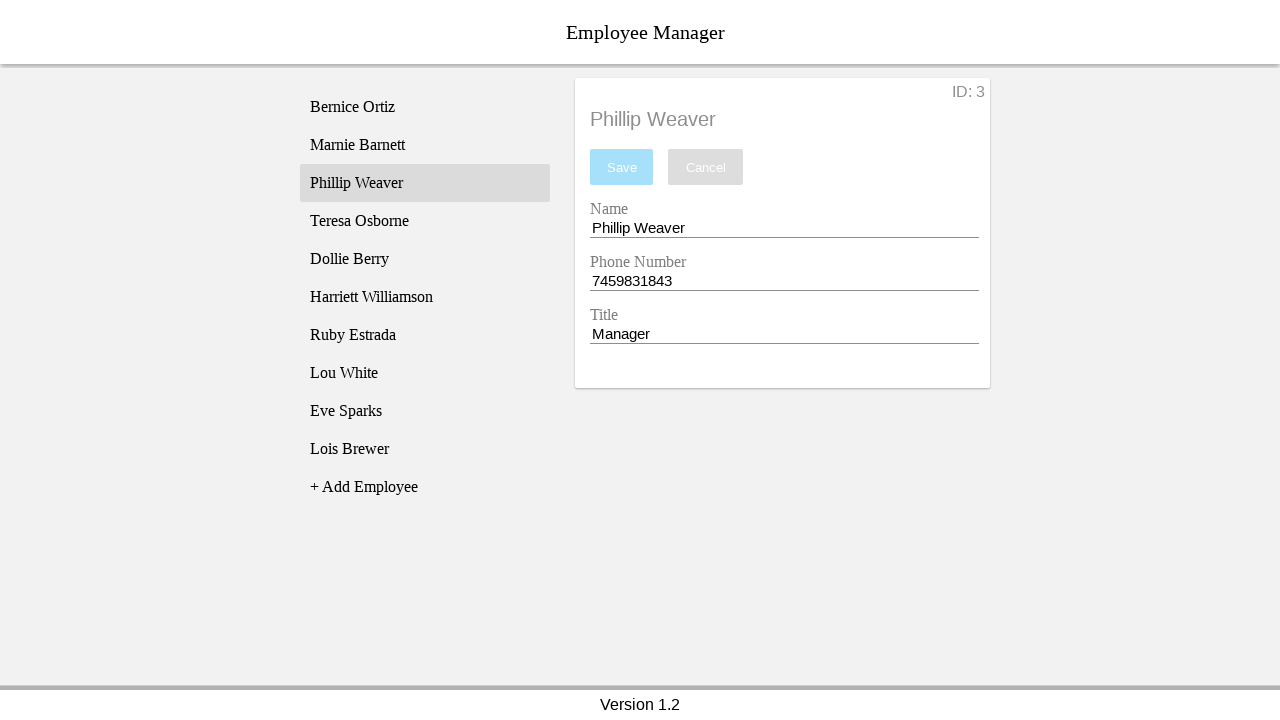

Filled name input with 'Test Name' on [name='nameEntry']
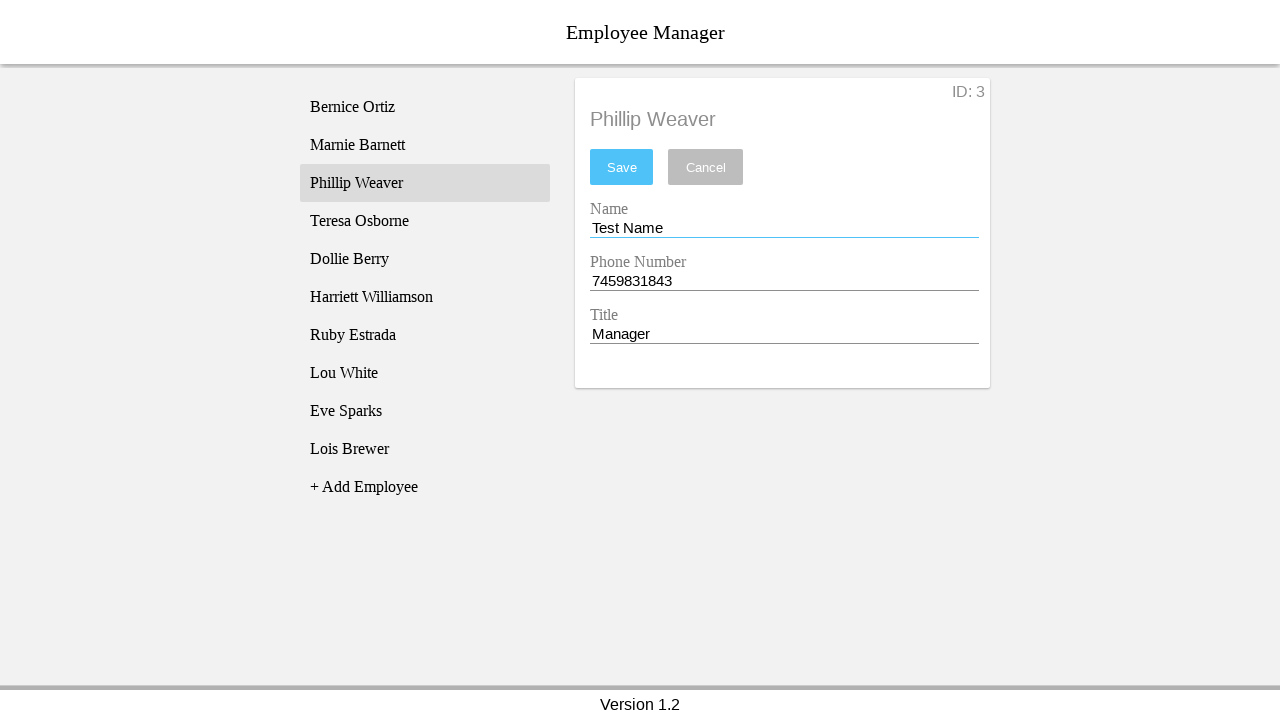

Clicked cancel button to discard changes at (706, 167) on [name='cancel']
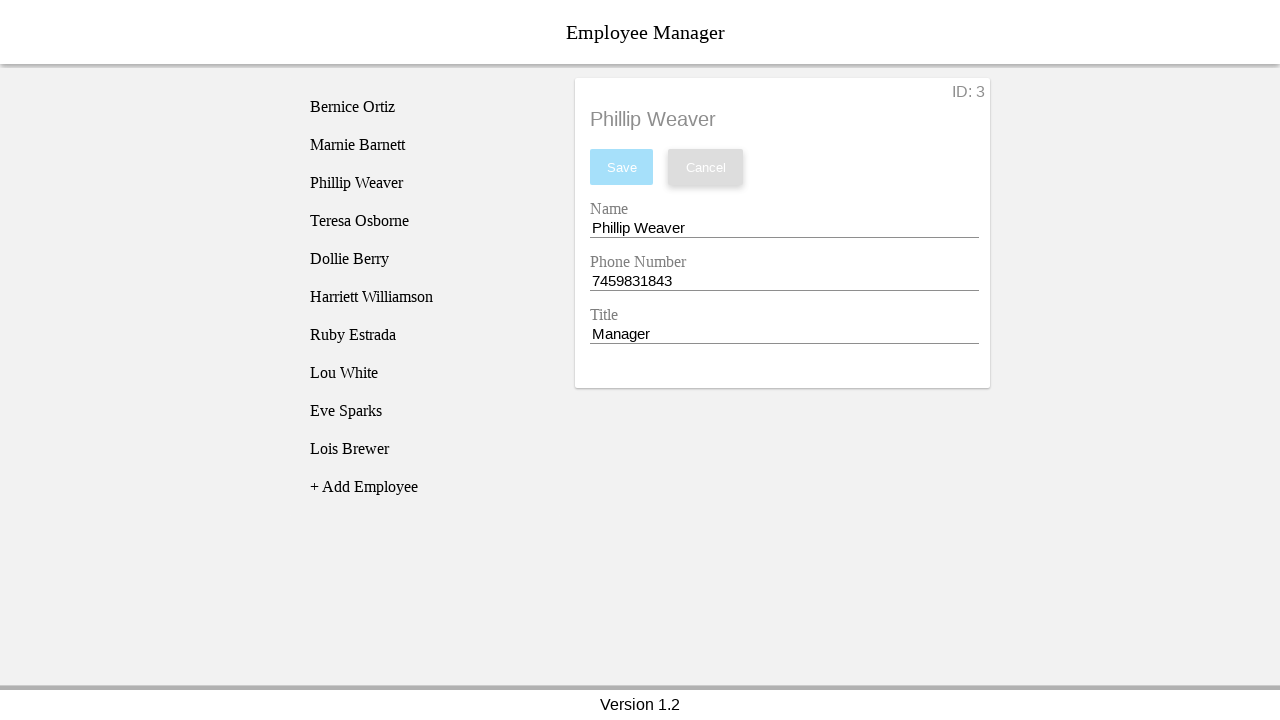

Verified name field reverted to 'Phillip Weaver' after cancel
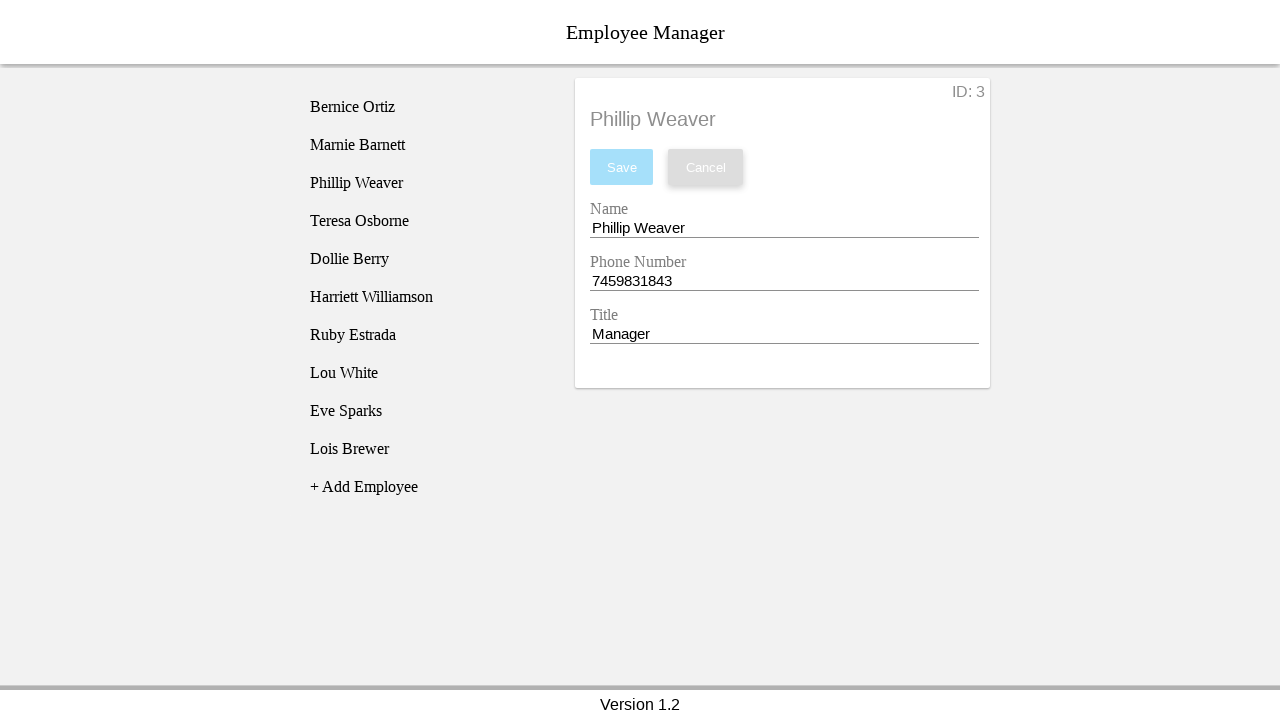

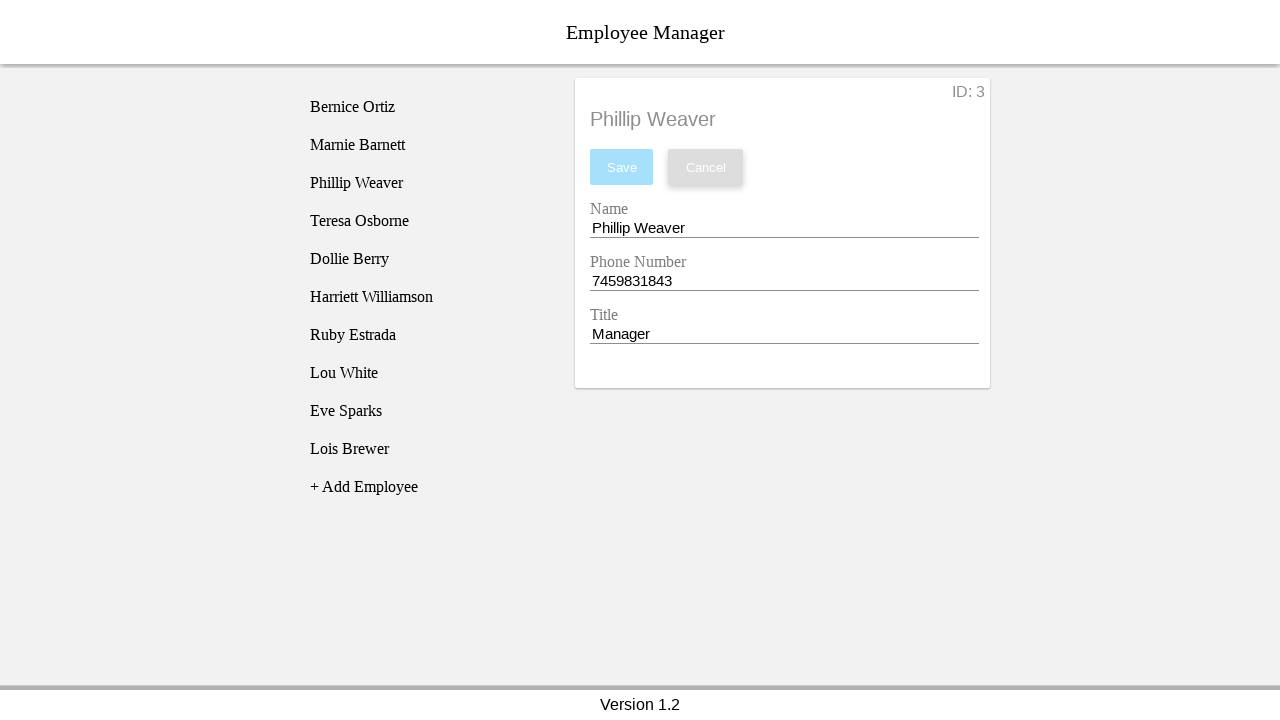